Tests dynamic element visibility by waiting for a button to become visible after page load and clicking it

Starting URL: https://demoqa.com/dynamic-properties

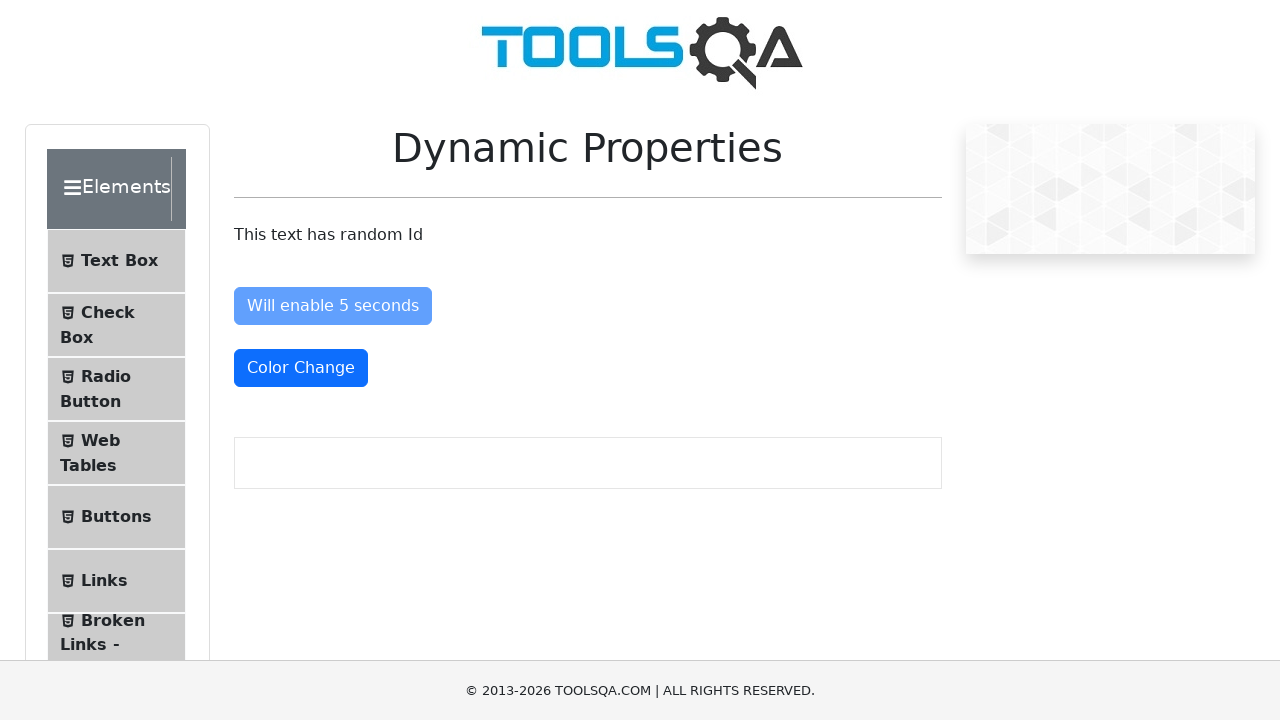

Scrolled down 200 pixels to reveal dynamic elements area
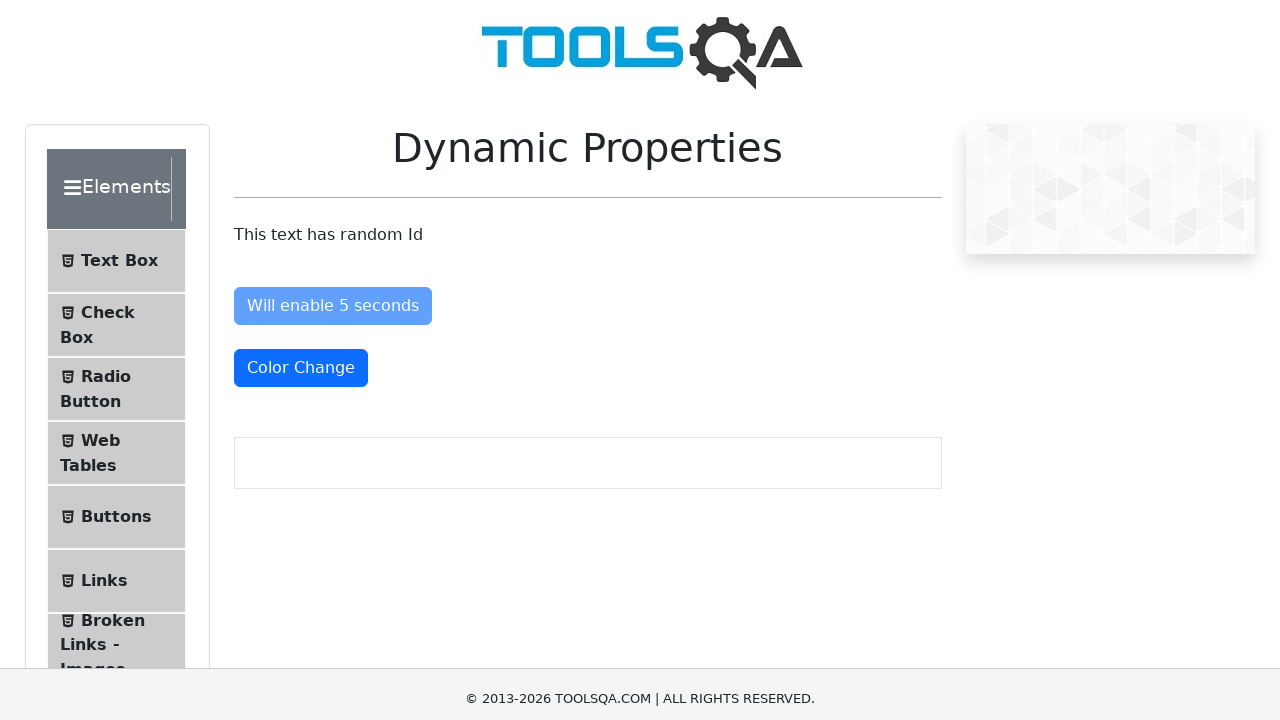

Waited for button to become visible after 5 seconds
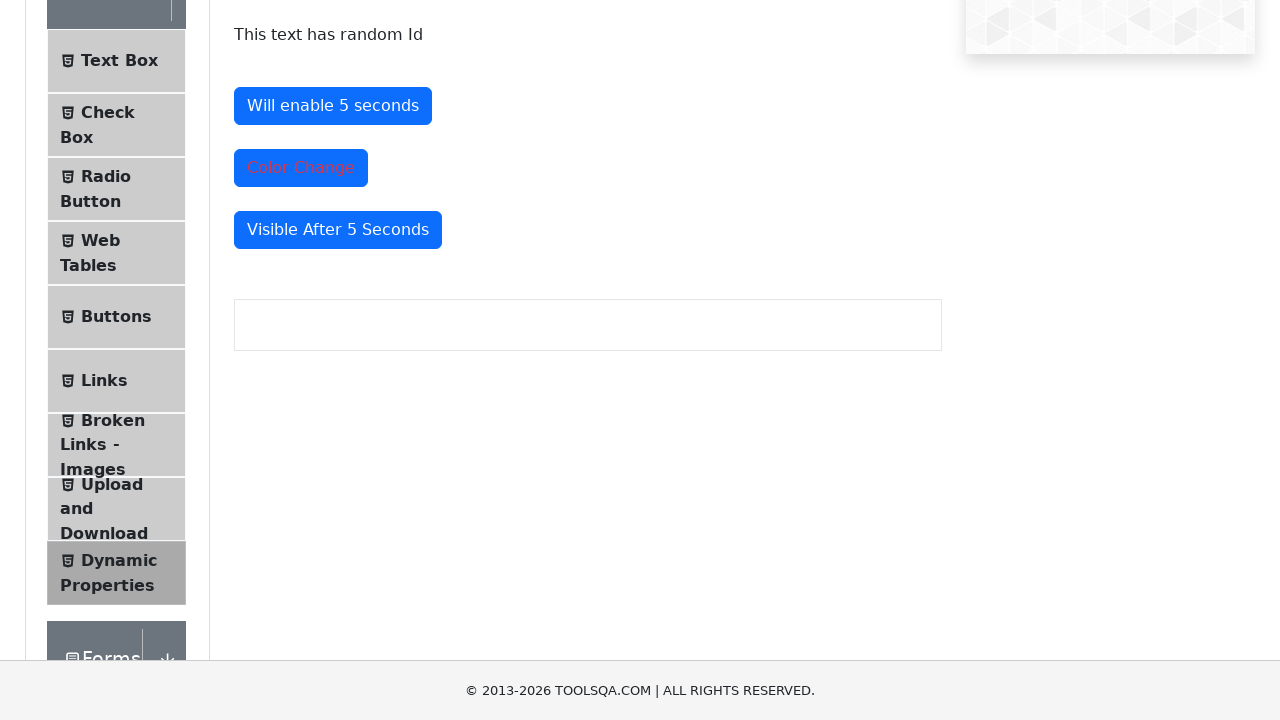

Clicked the dynamically visible button at (338, 230) on #visibleAfter
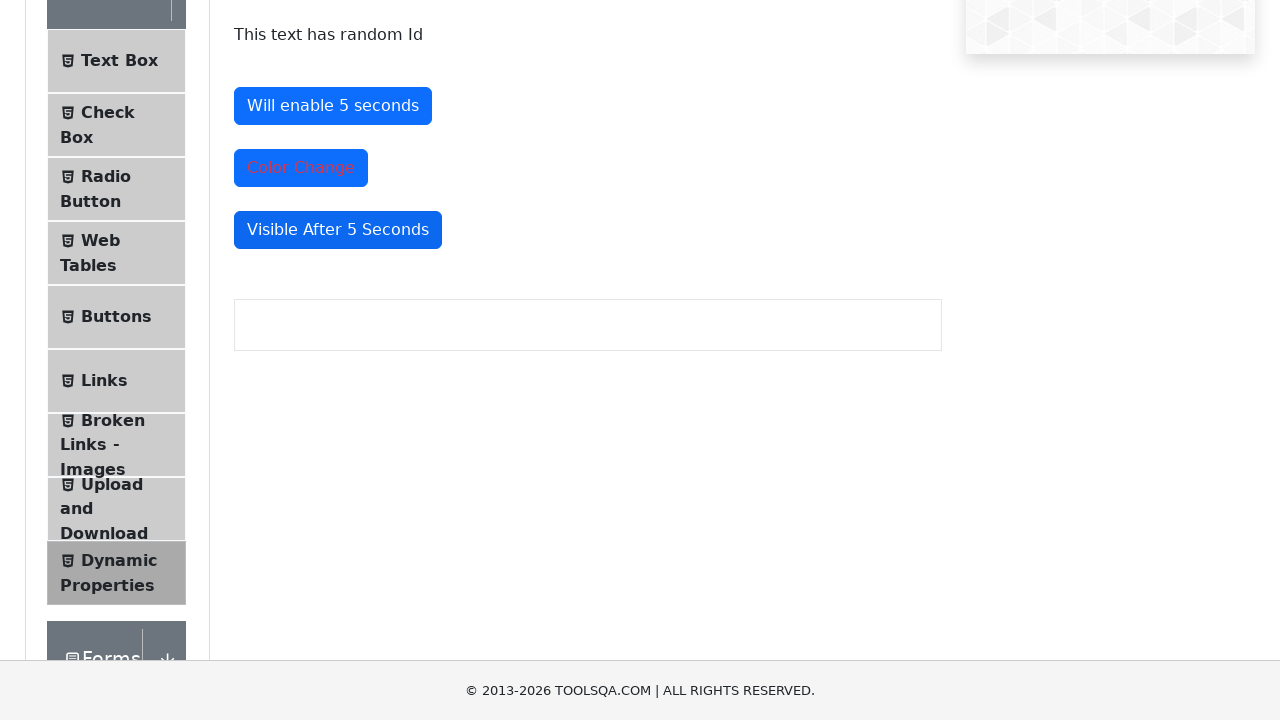

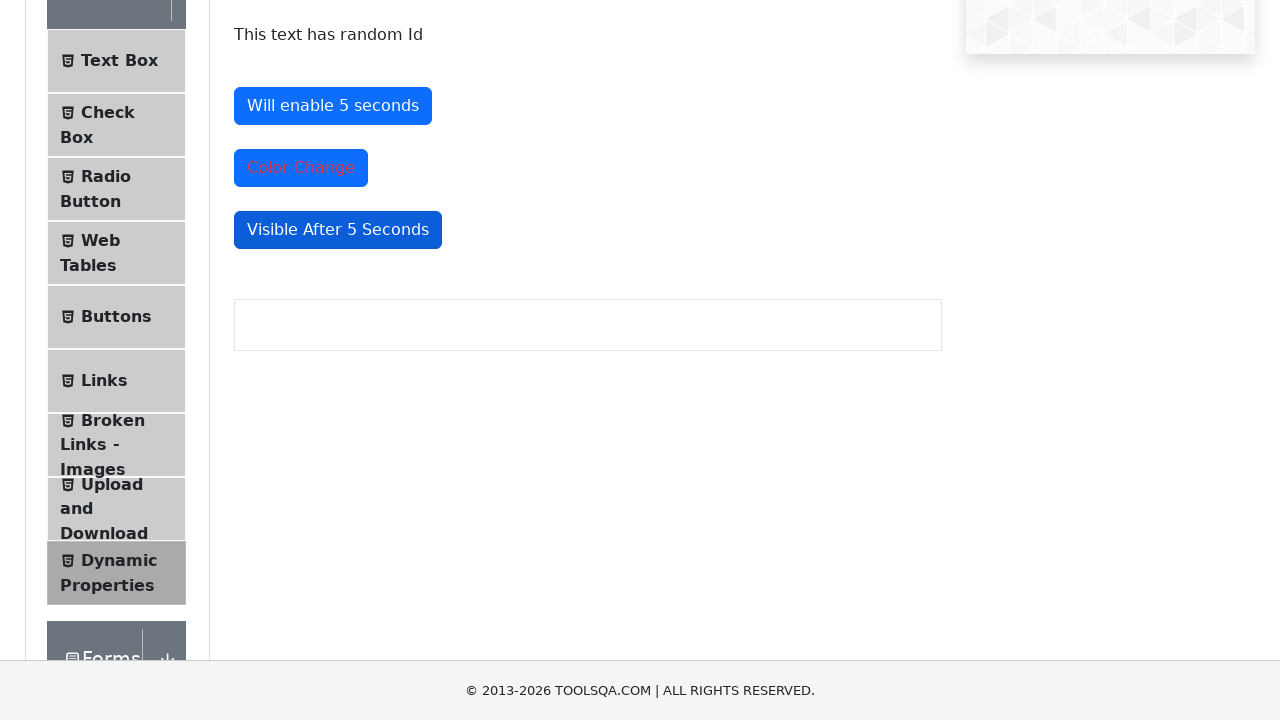